Navigates to Trello homepage, tests browser navigation history (back and forward)

Starting URL: https://trello.com

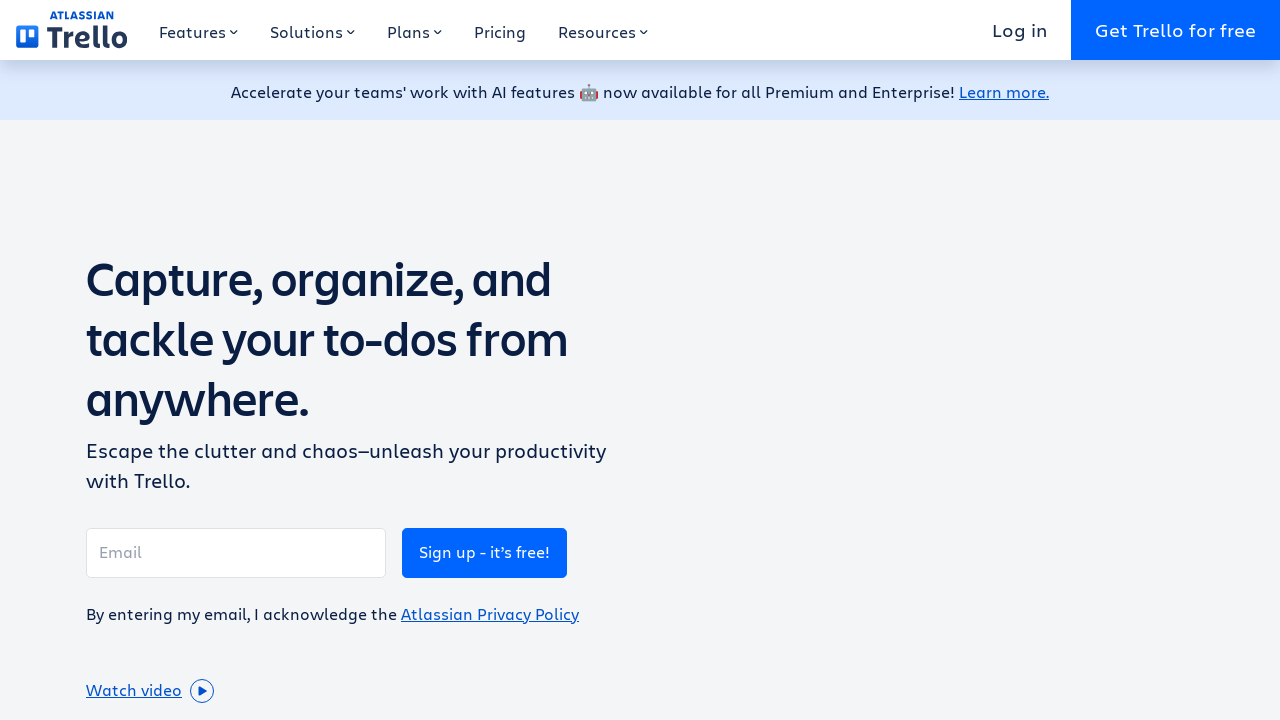

Navigated to Trello homepage
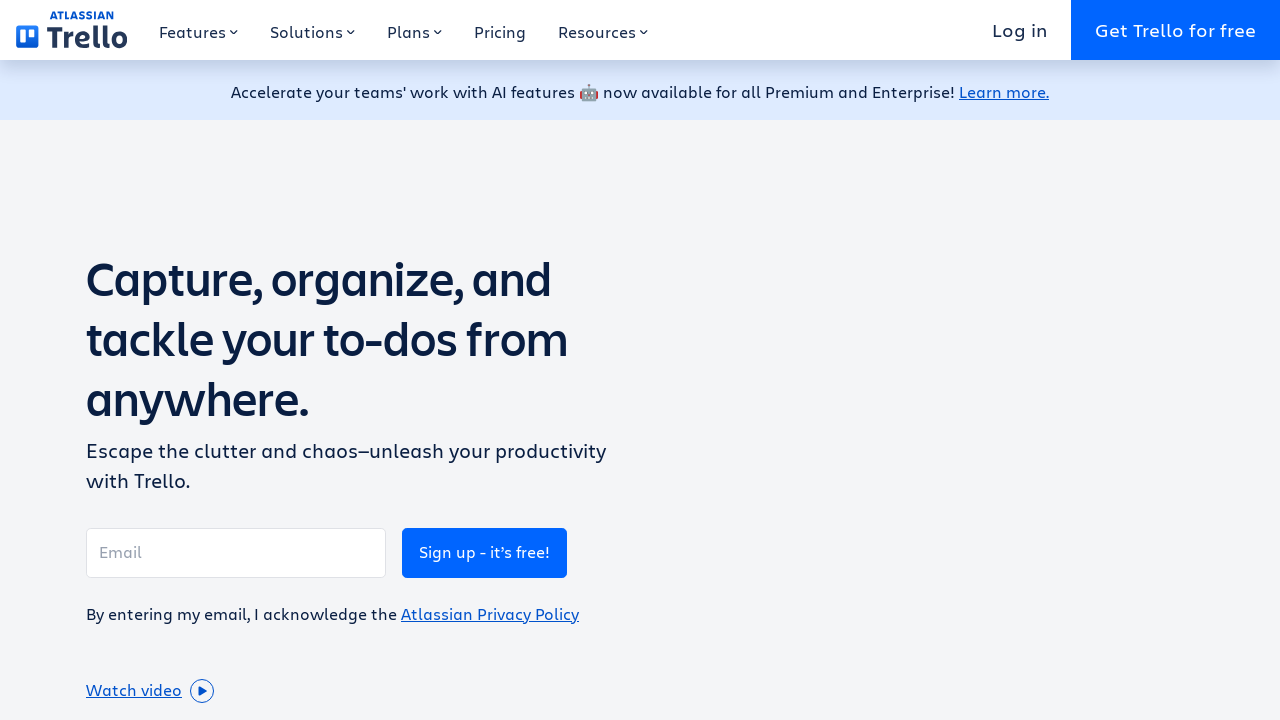

Navigated back in browser history
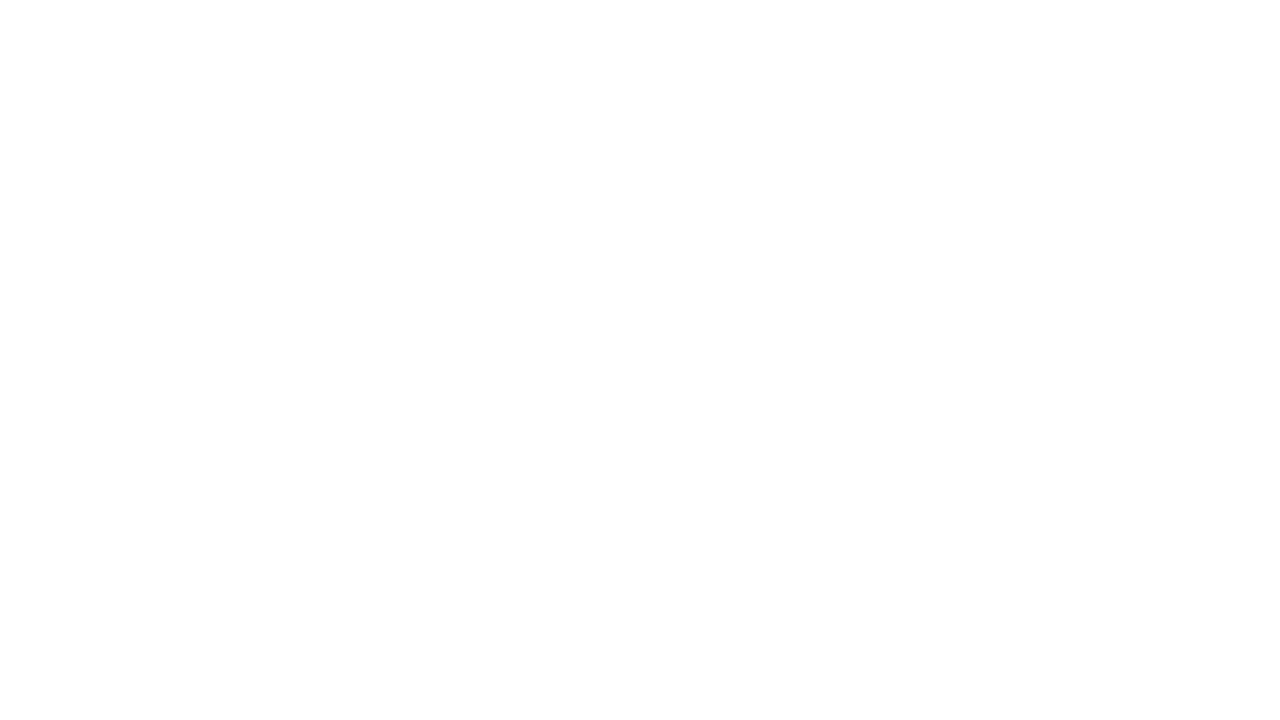

Navigated forward in browser history
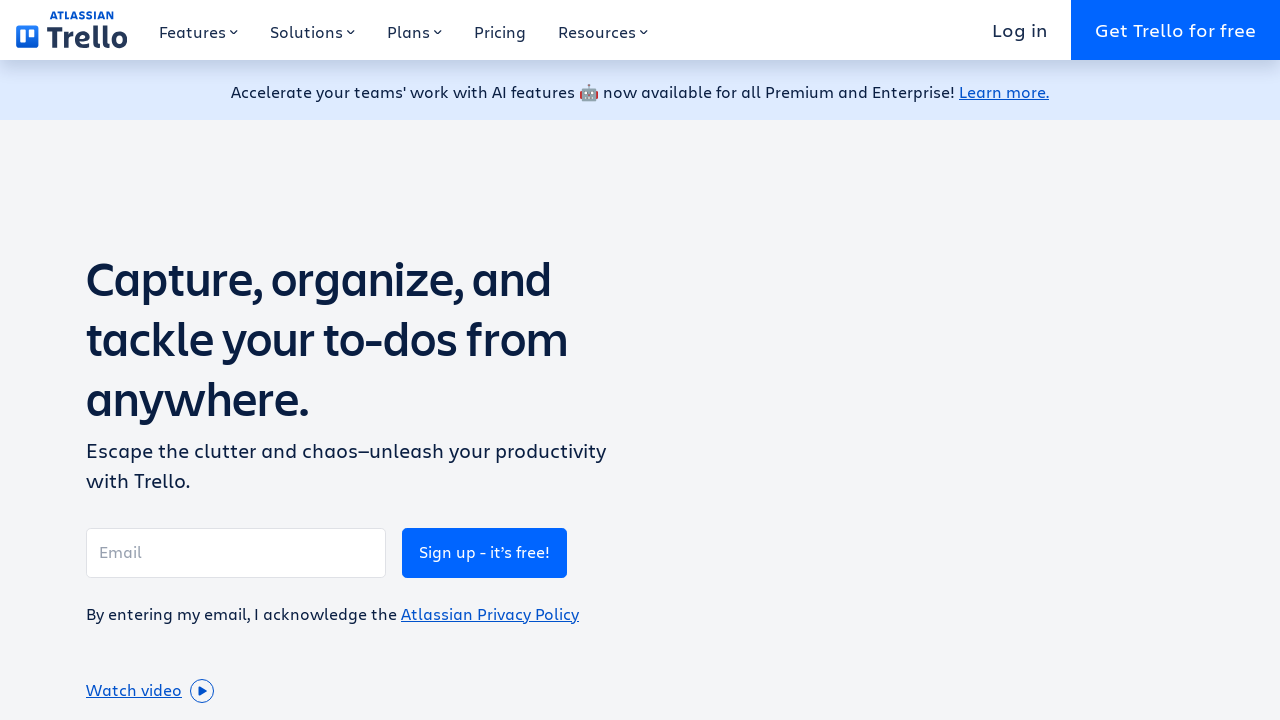

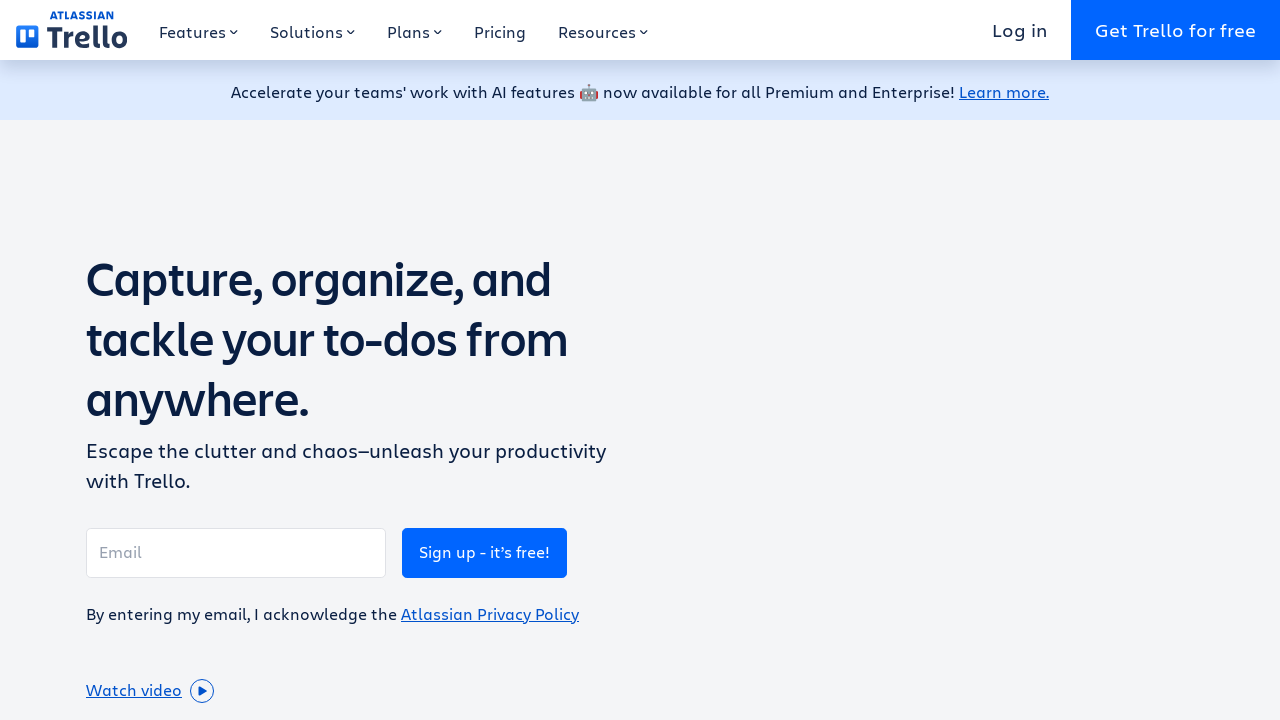